Tests browser window management by opening the OpenCart website, then opening a new browser window and navigating to the OrangeHRM demo site.

Starting URL: https://www.opencart.com/

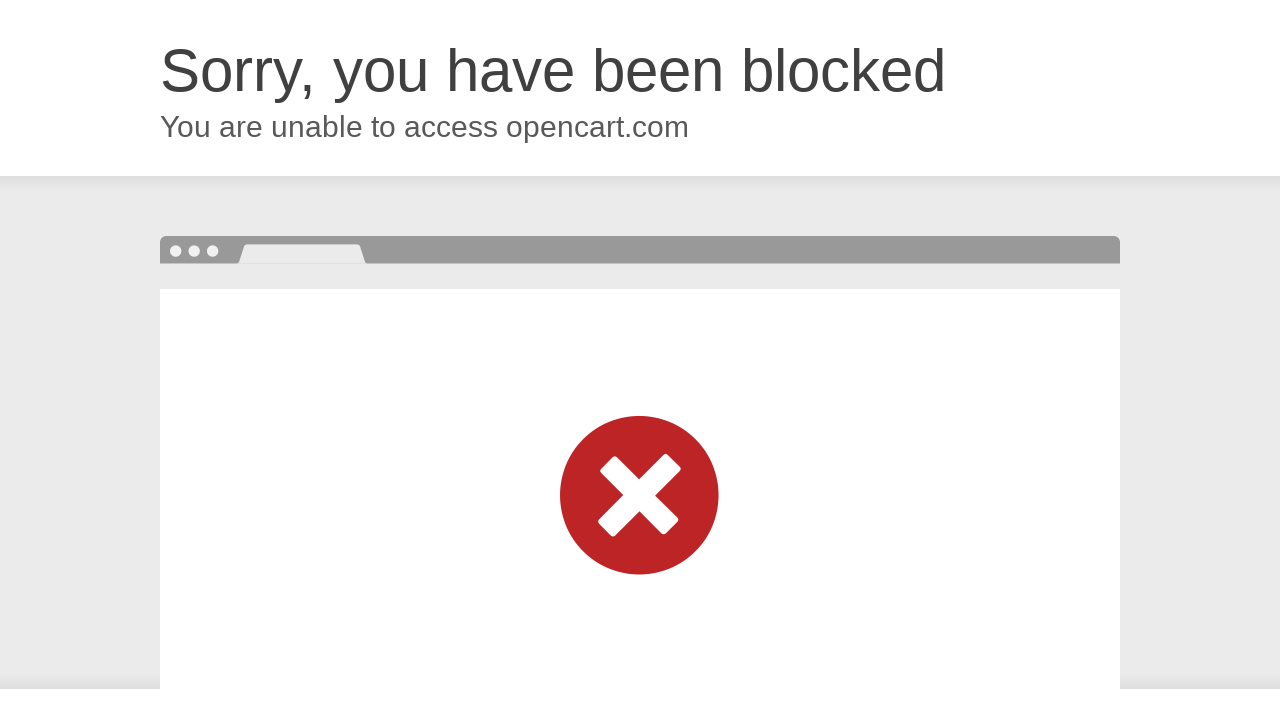

Opened a new browser page/window
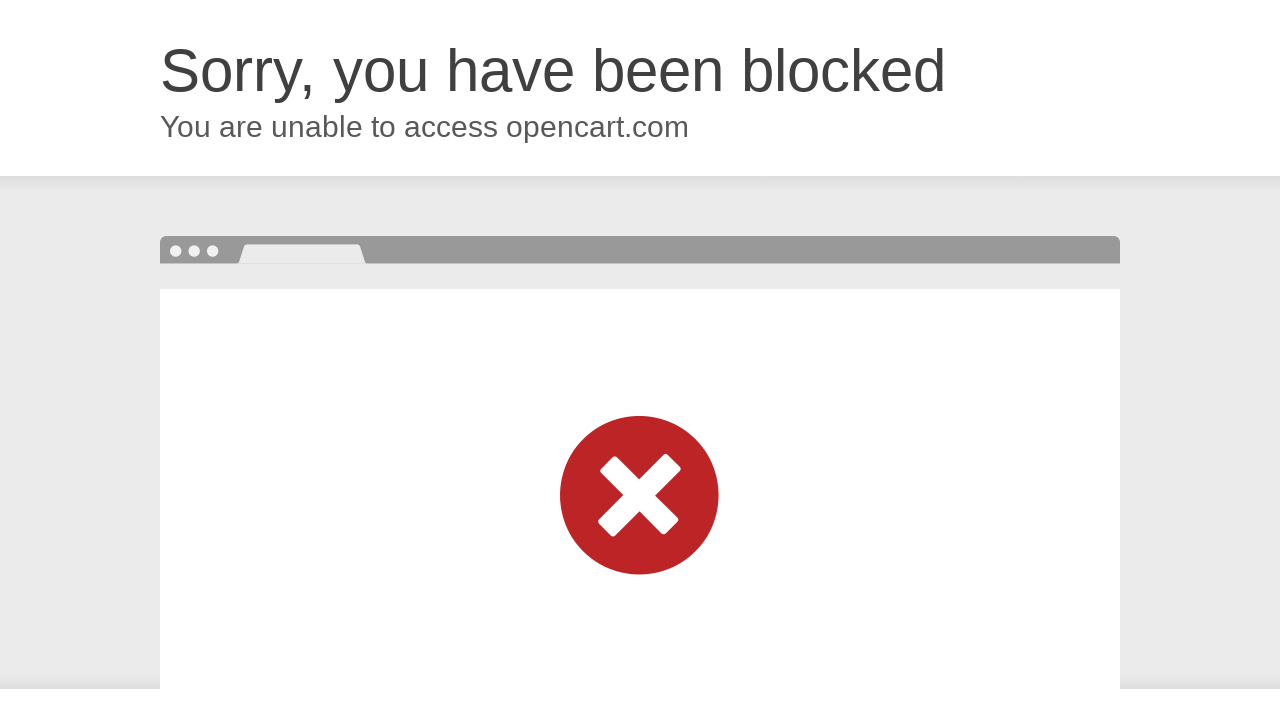

Navigated to OrangeHRM demo site in new window
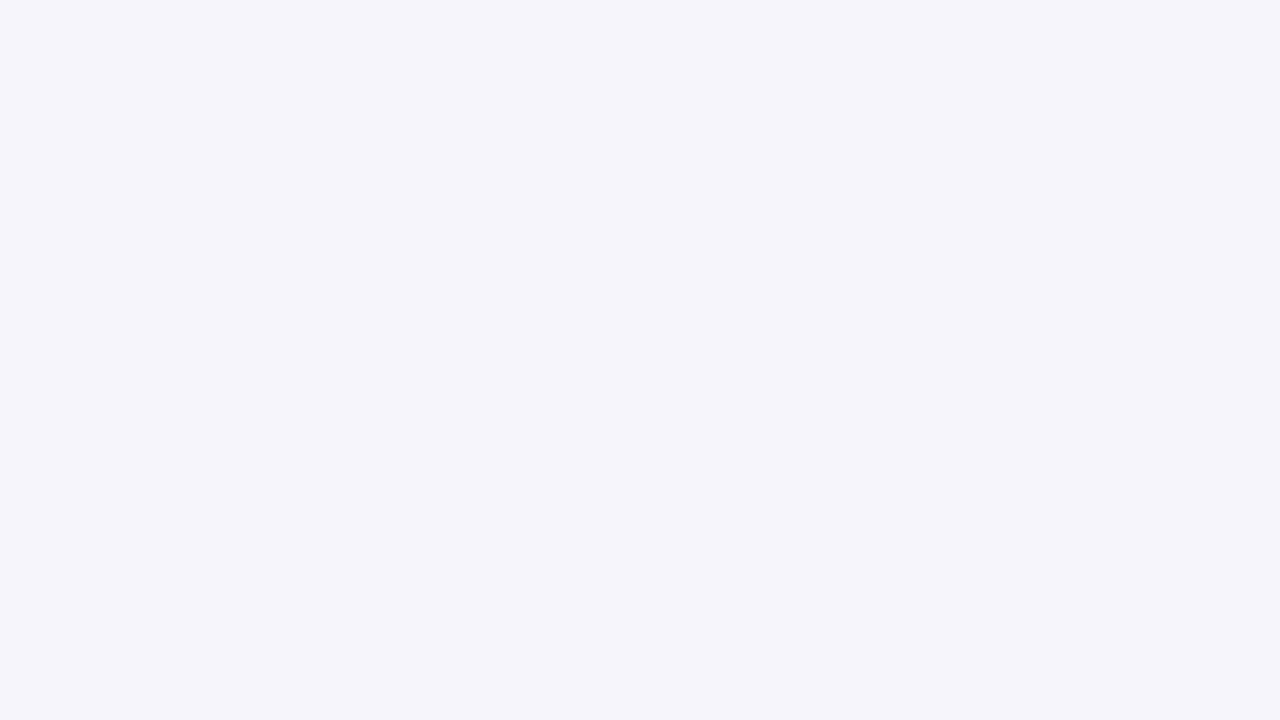

OrangeHRM page loaded (domcontentloaded state reached)
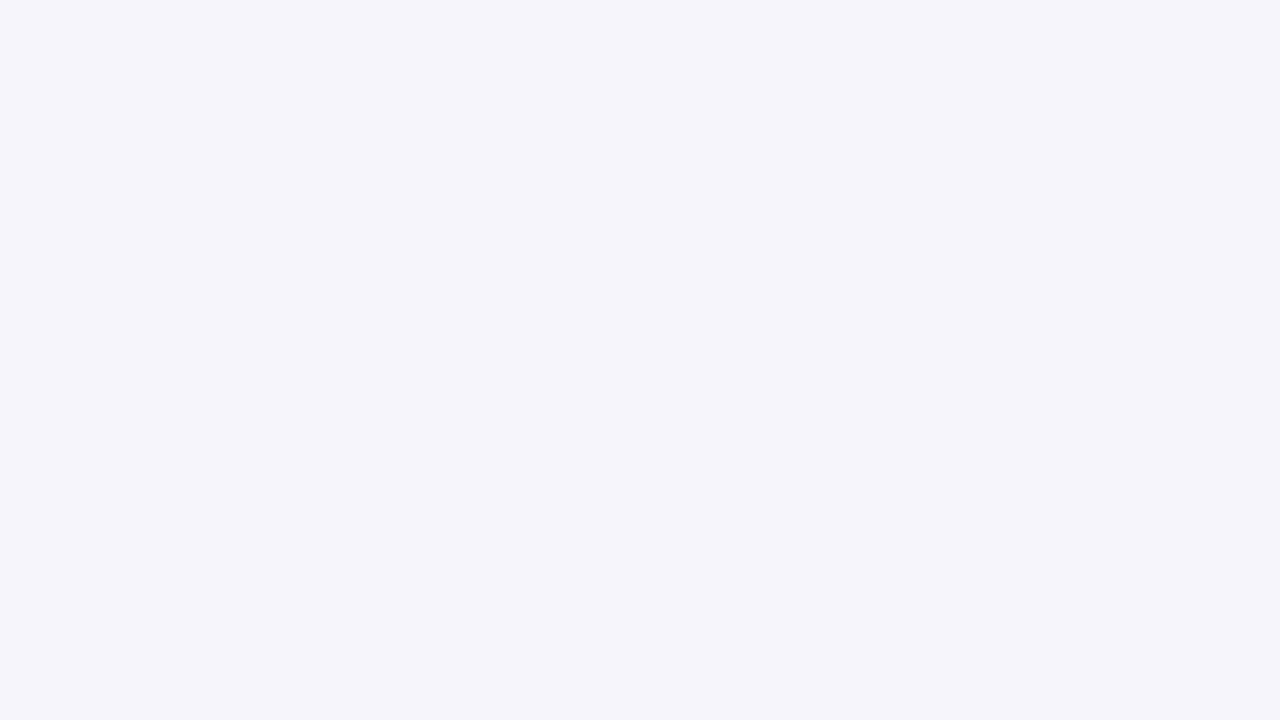

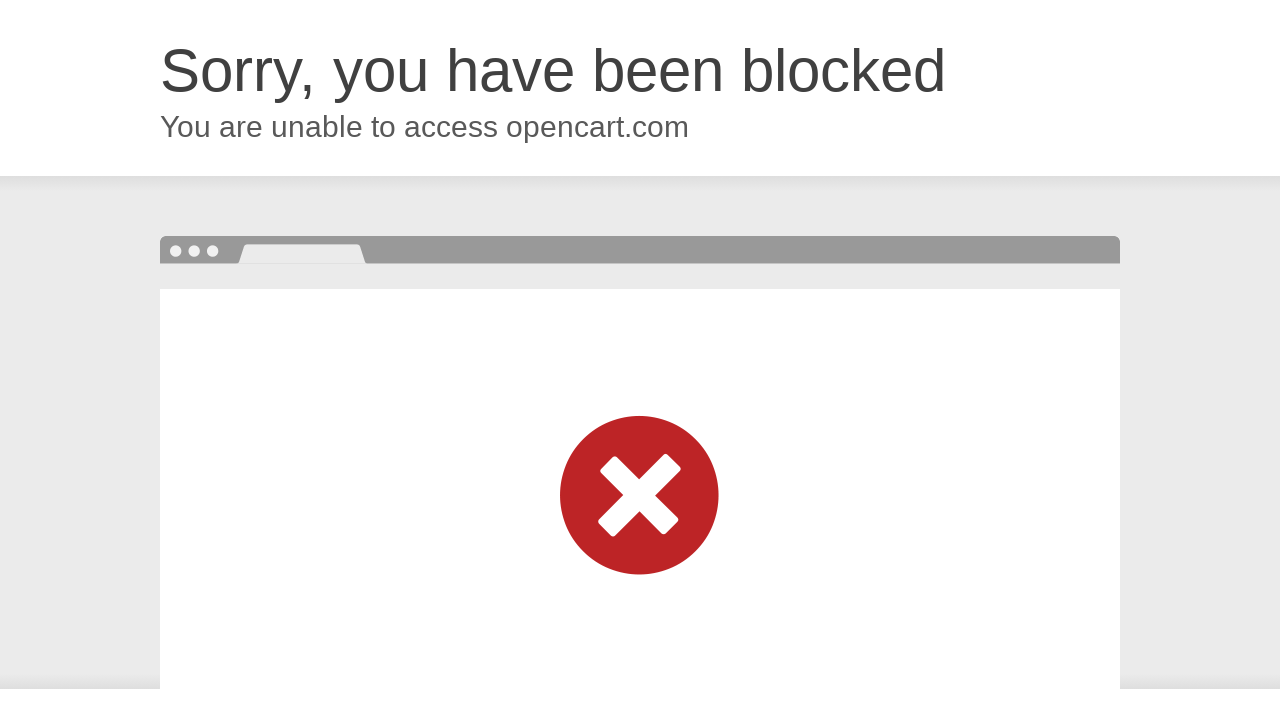